Tests clicking on a link using partial link text matching on a demo blog page, specifically clicking a link that opens a popup window.

Starting URL: http://omayo.blogspot.com/

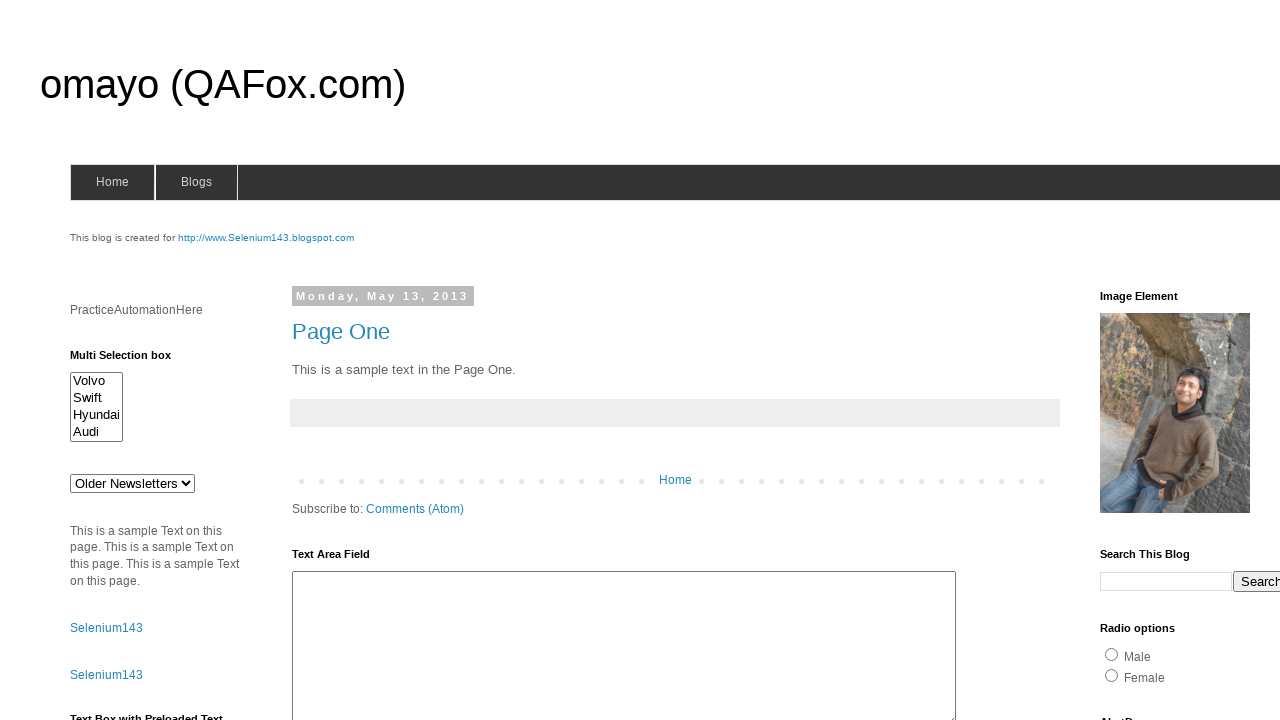

Navigated to demo blog page at http://omayo.blogspot.com/
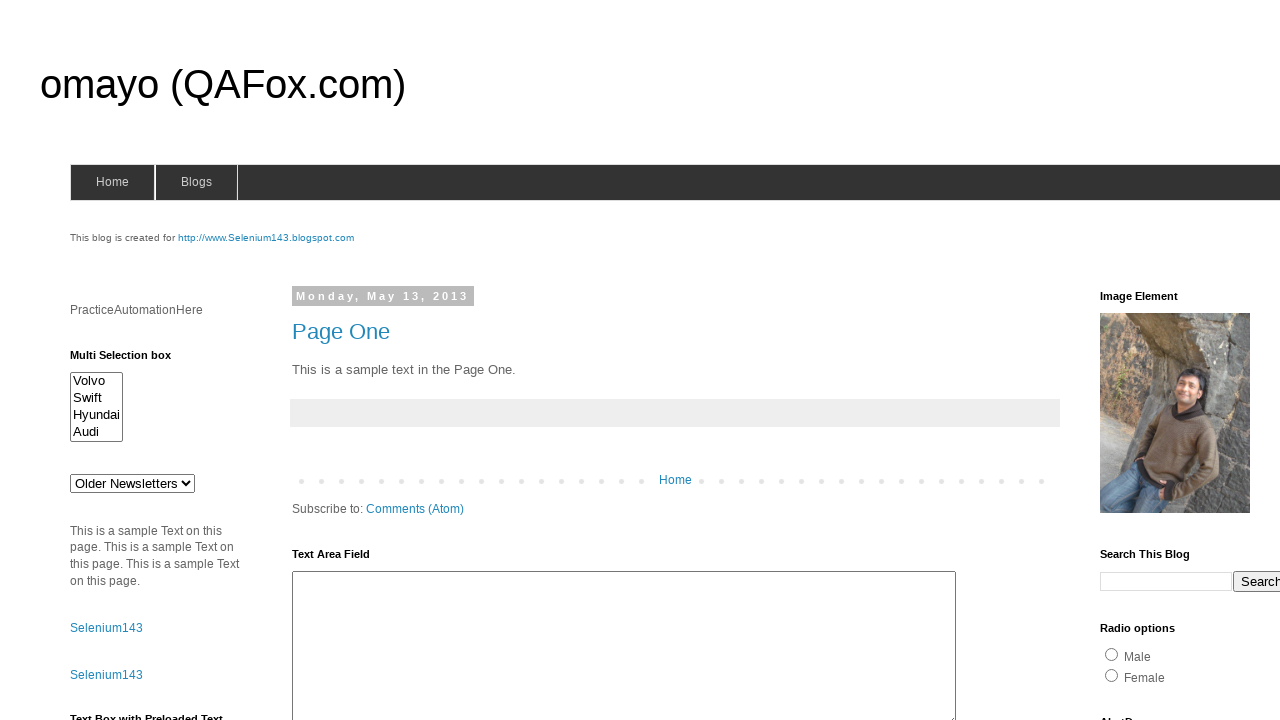

Clicked link containing partial text 'Open a popup window' to open popup at (132, 360) on a:has-text('Open a popup window')
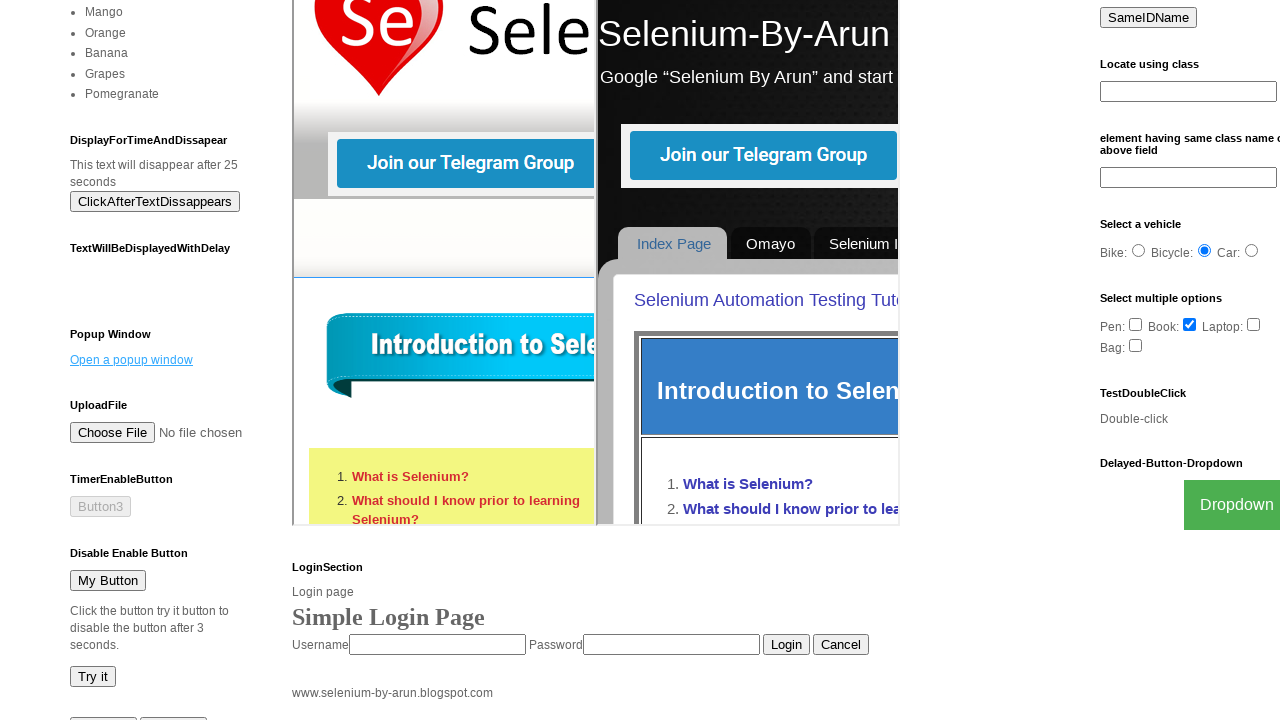

Waited 2 seconds for popup action to complete
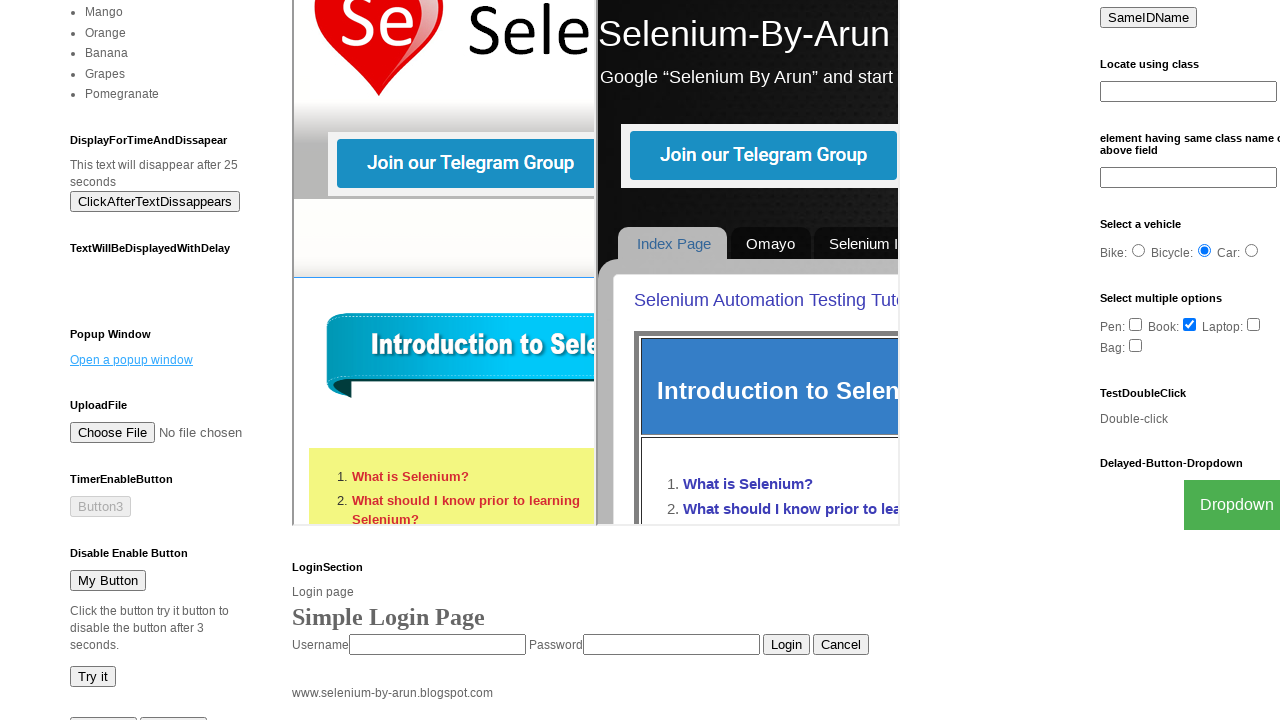

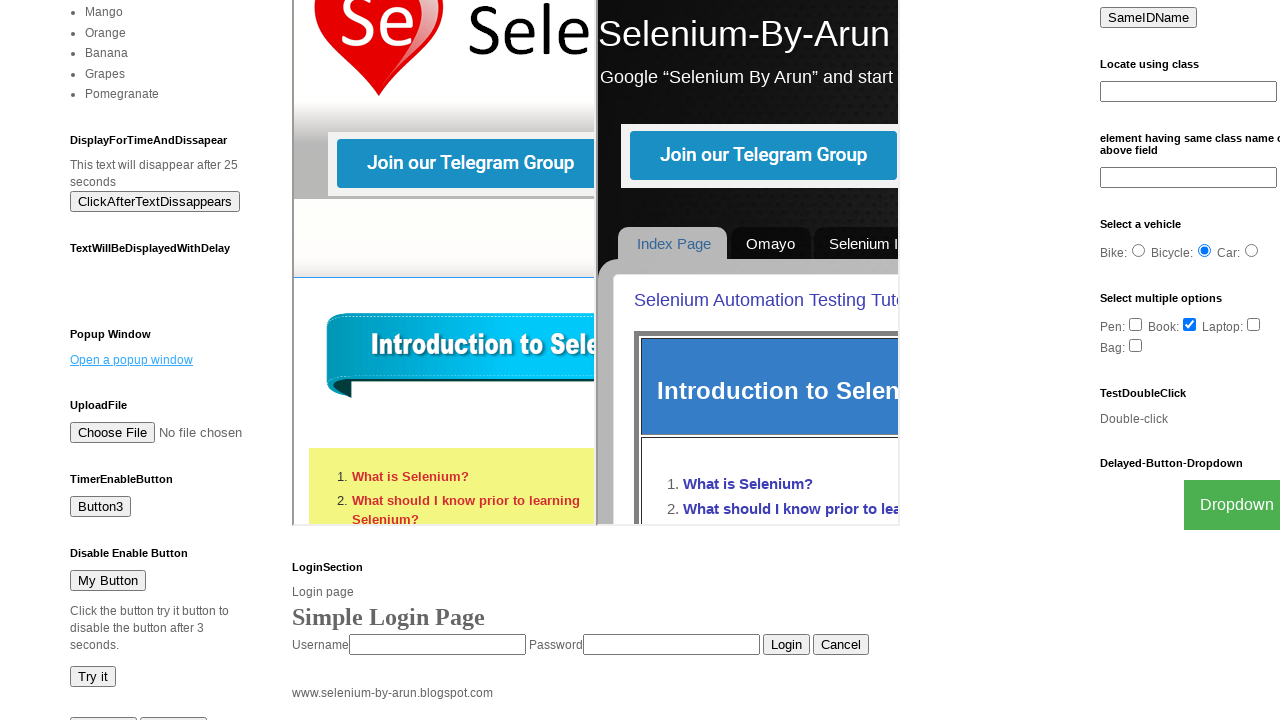